Navigates to GoDaddy India homepage and verifies the page title and URL match expected values

Starting URL: https://www.godaddy.com/en-in

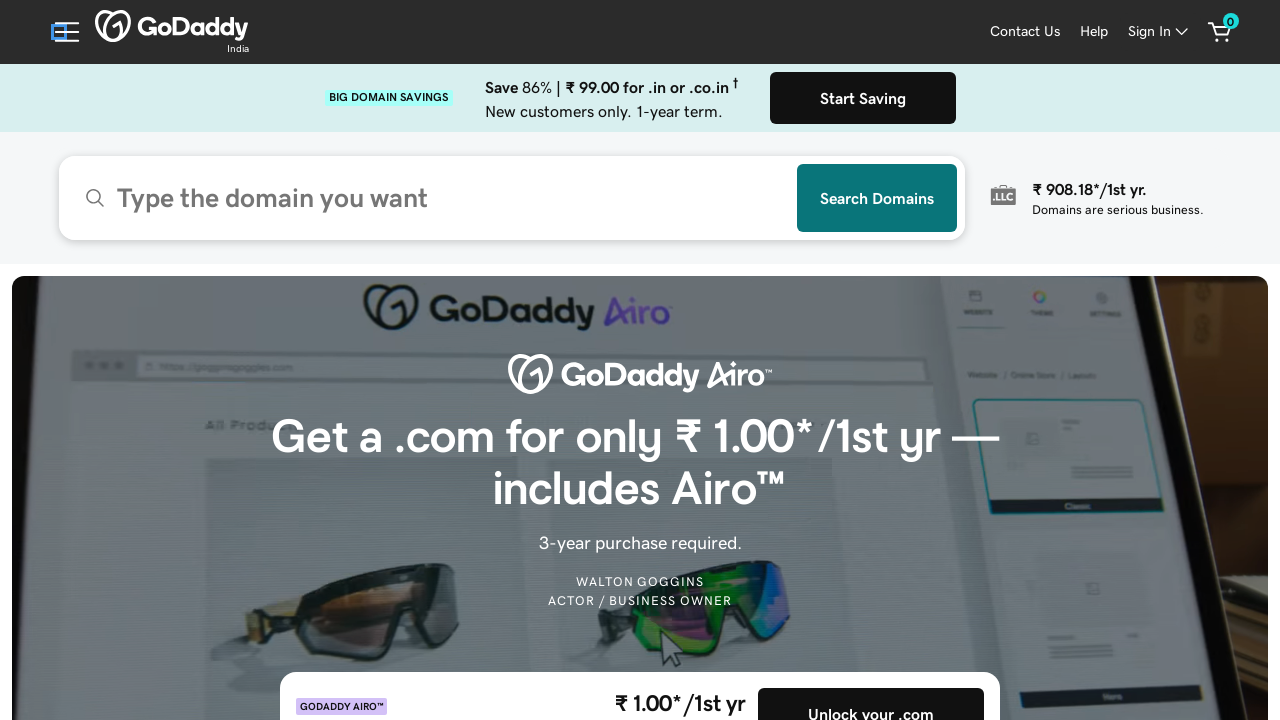

Waited for page to reach domcontentloaded state
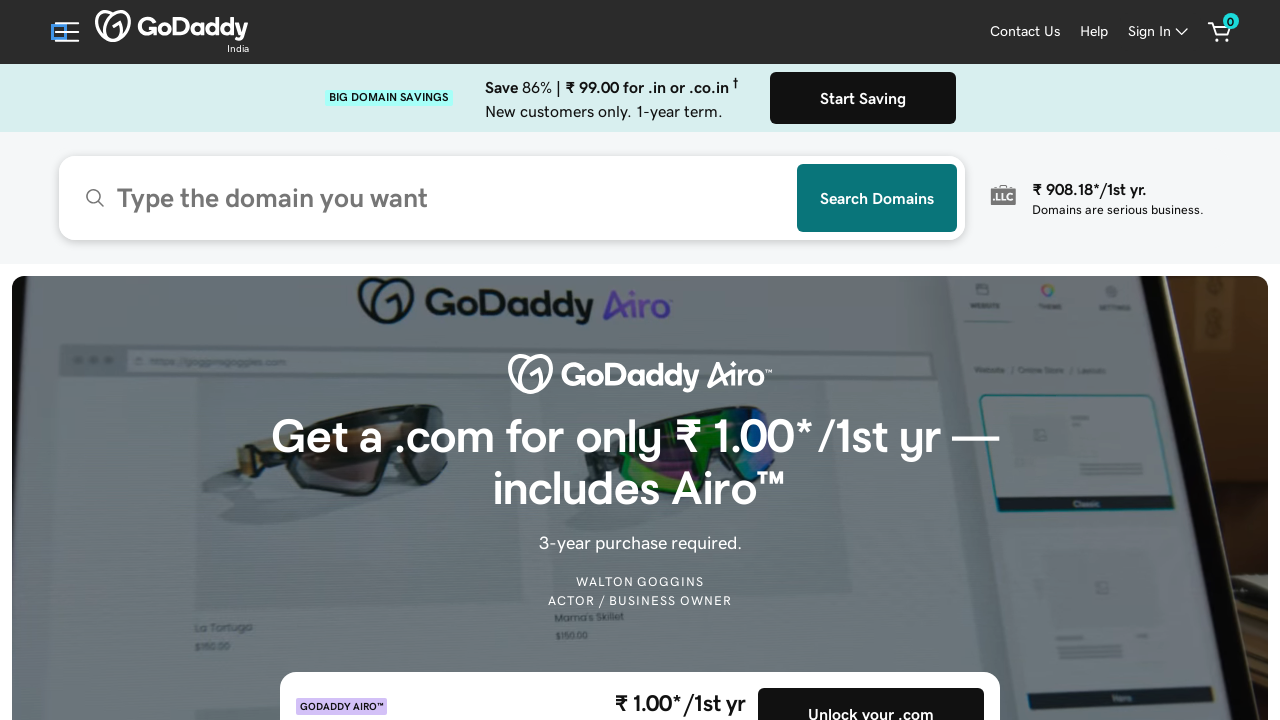

Retrieved page title
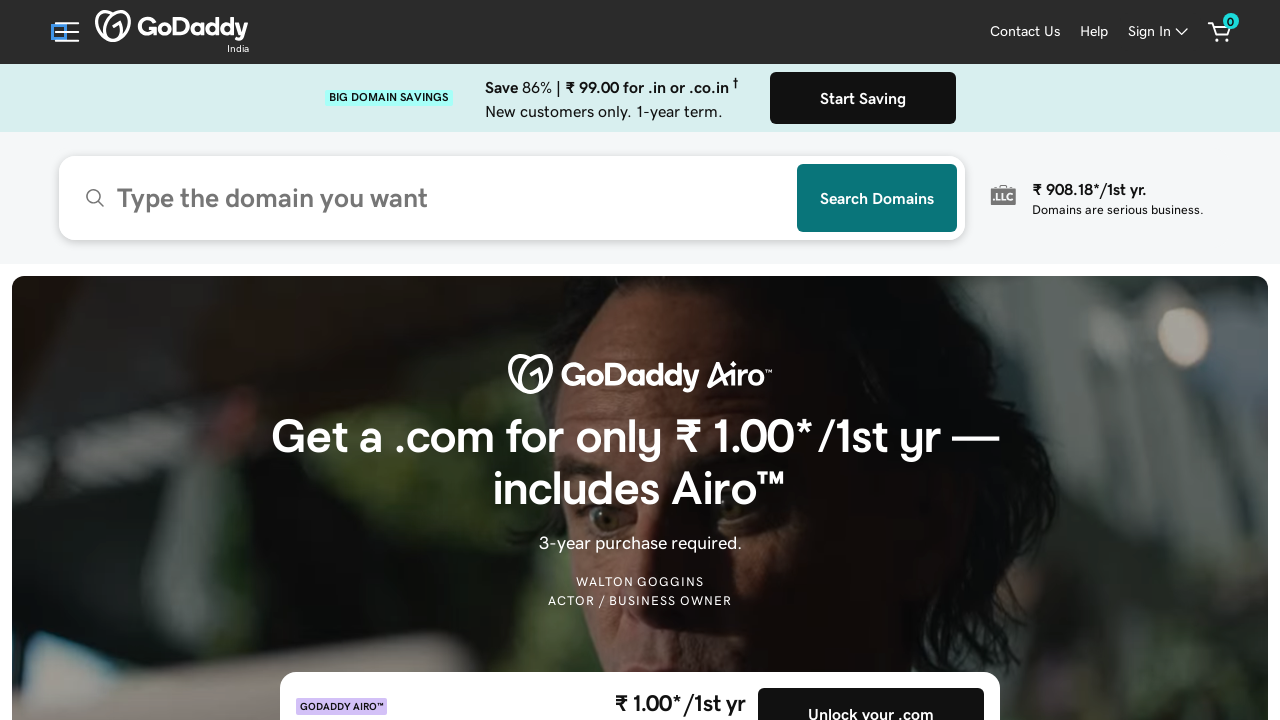

Verified page title contains 'GoDaddy'
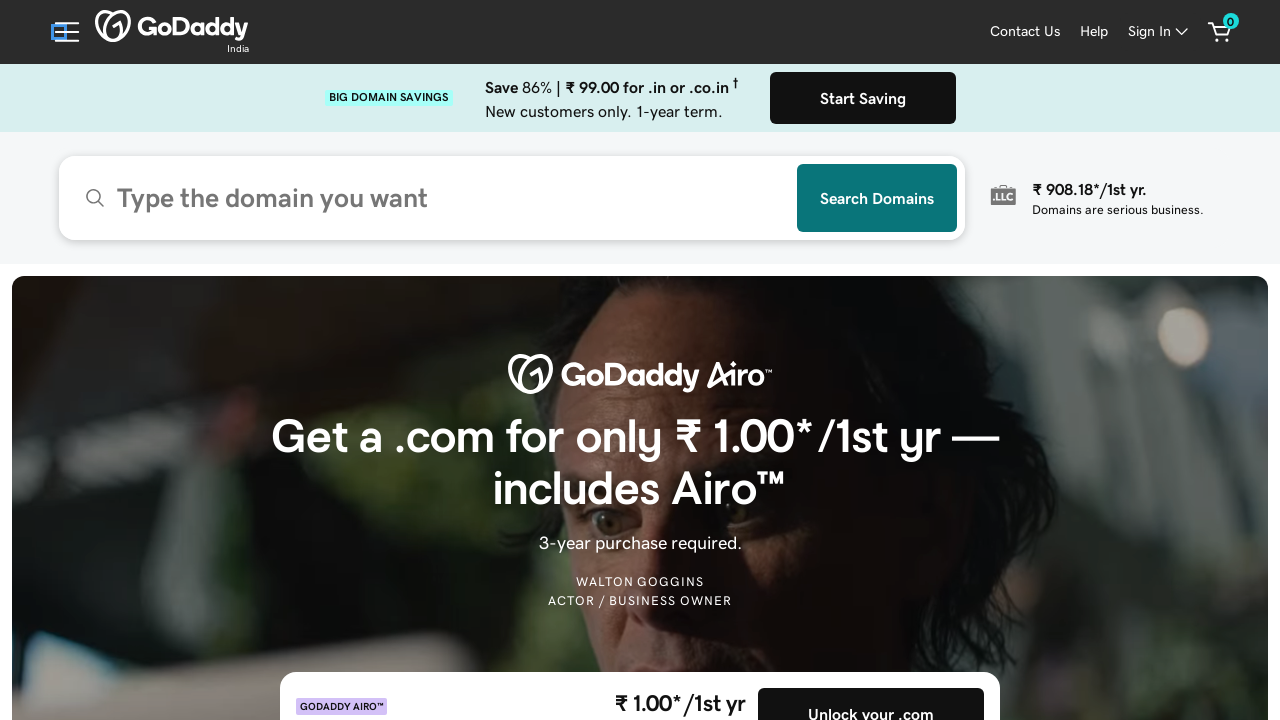

Retrieved current page URL
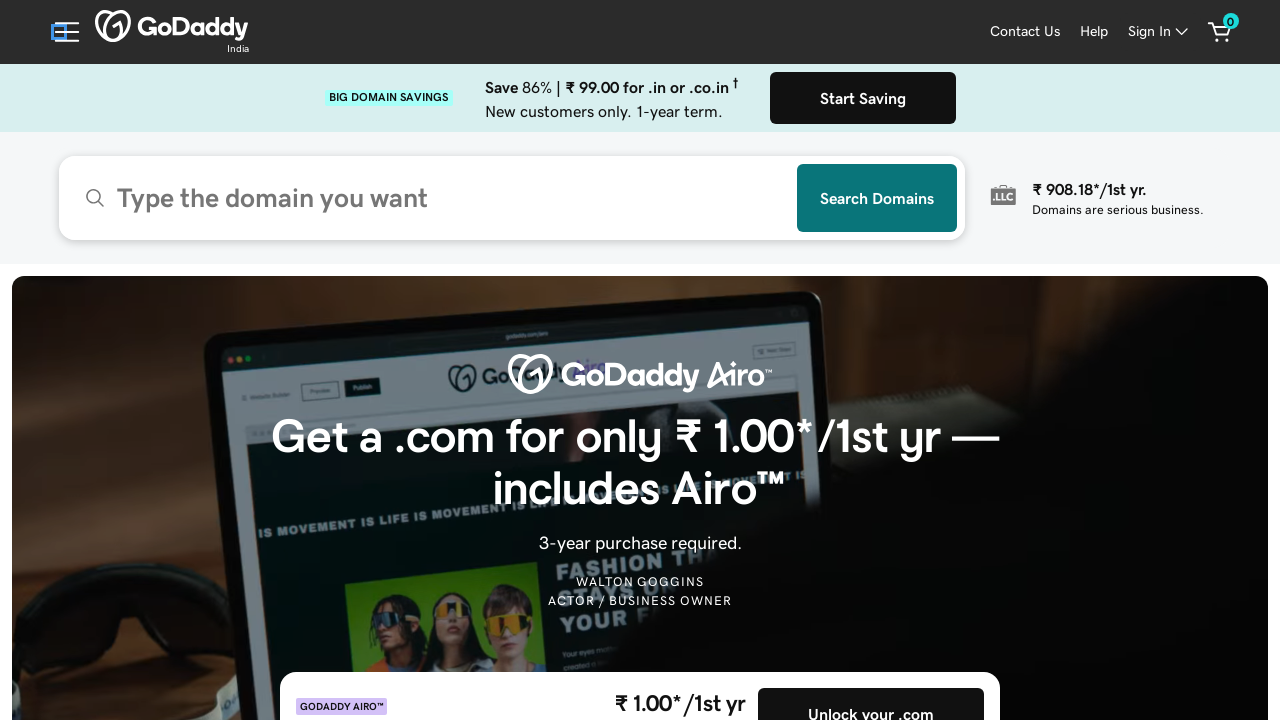

Verified URL contains 'godaddy.com/en-in' (GoDaddy India homepage confirmed)
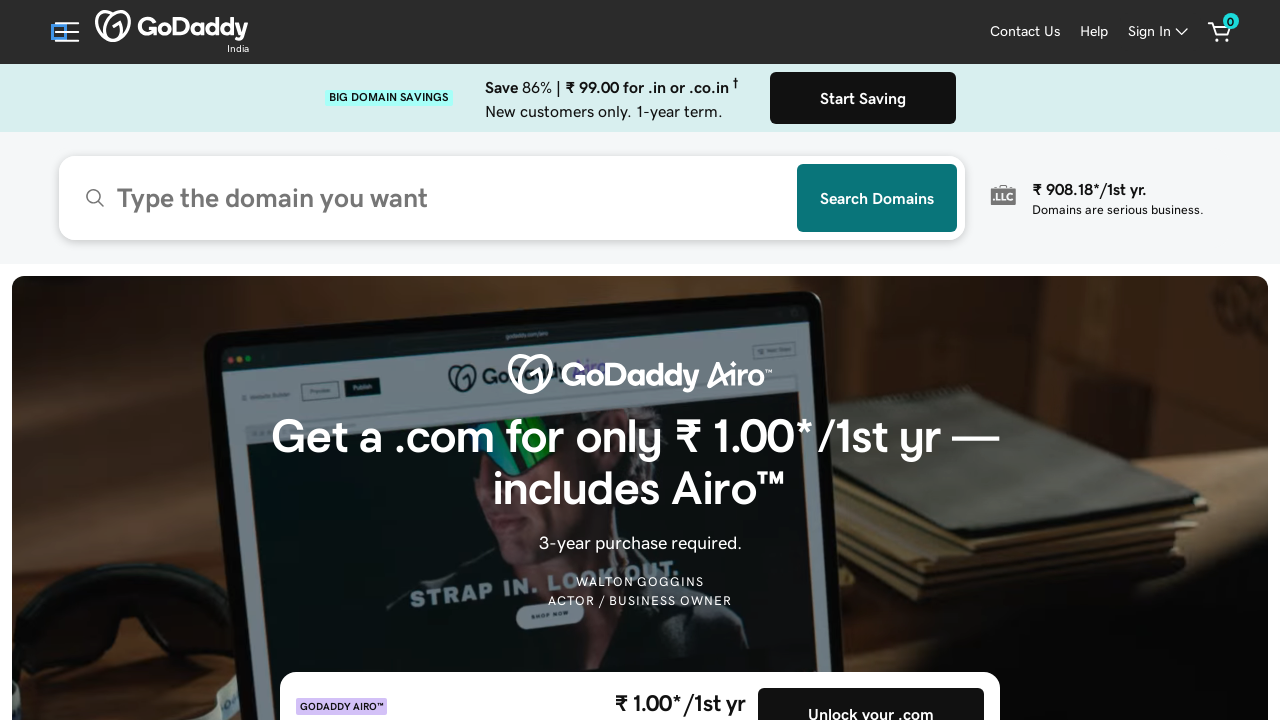

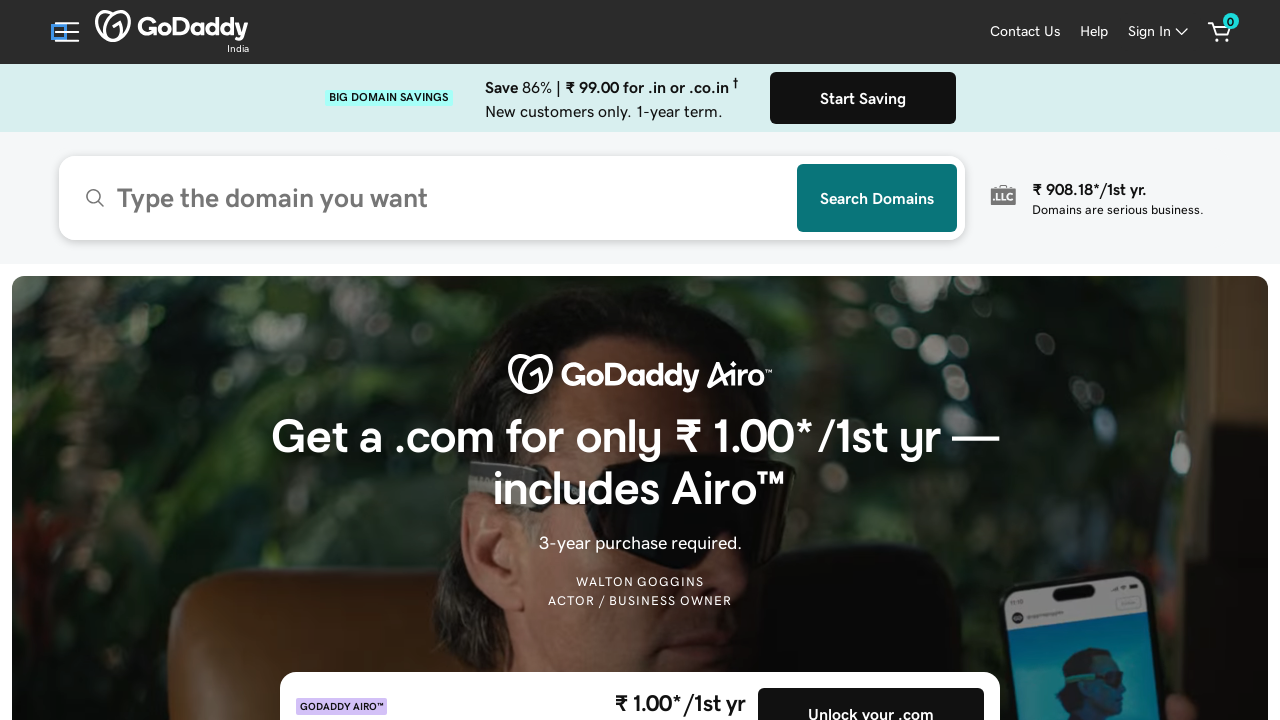